Tests right-click context menu functionality by performing a right-click on an element, selecting a menu option, and handling the resulting alert

Starting URL: https://swisnl.github.io/jQuery-contextMenu/demo.html

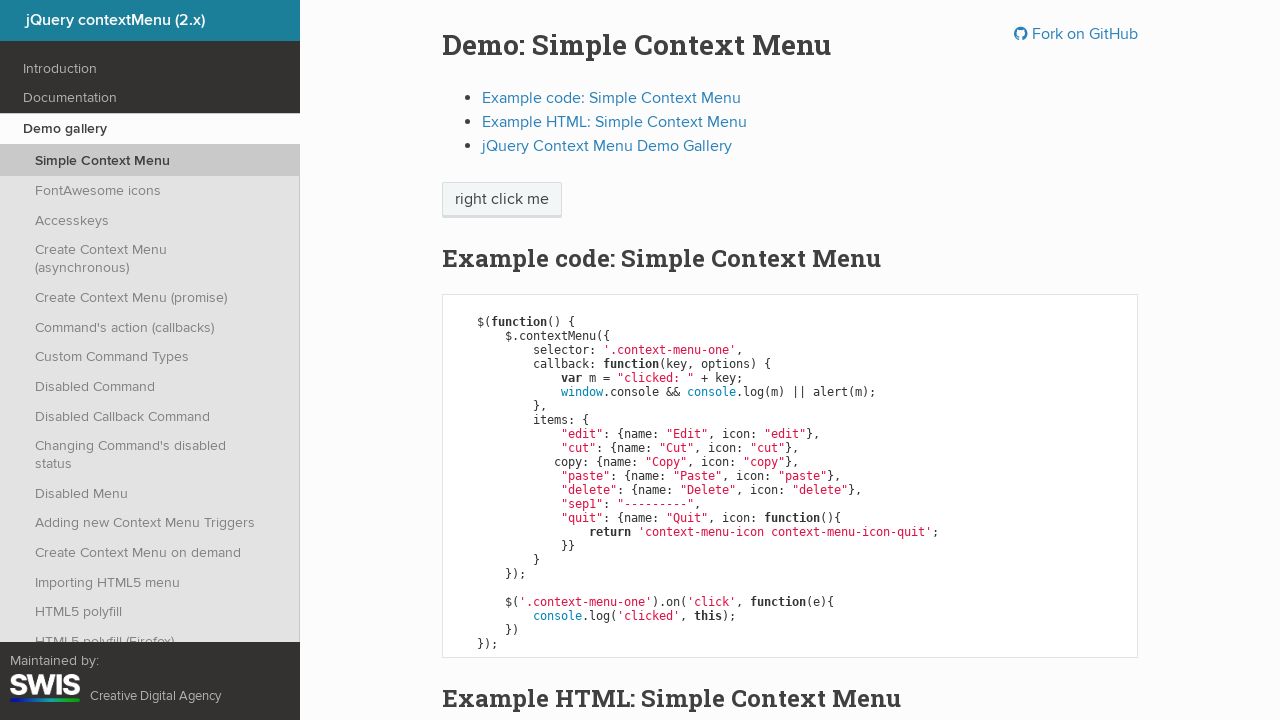

Right-clicked on 'right click me' element to open context menu at (502, 200) on xpath=//span[contains(text(),'right click me')]
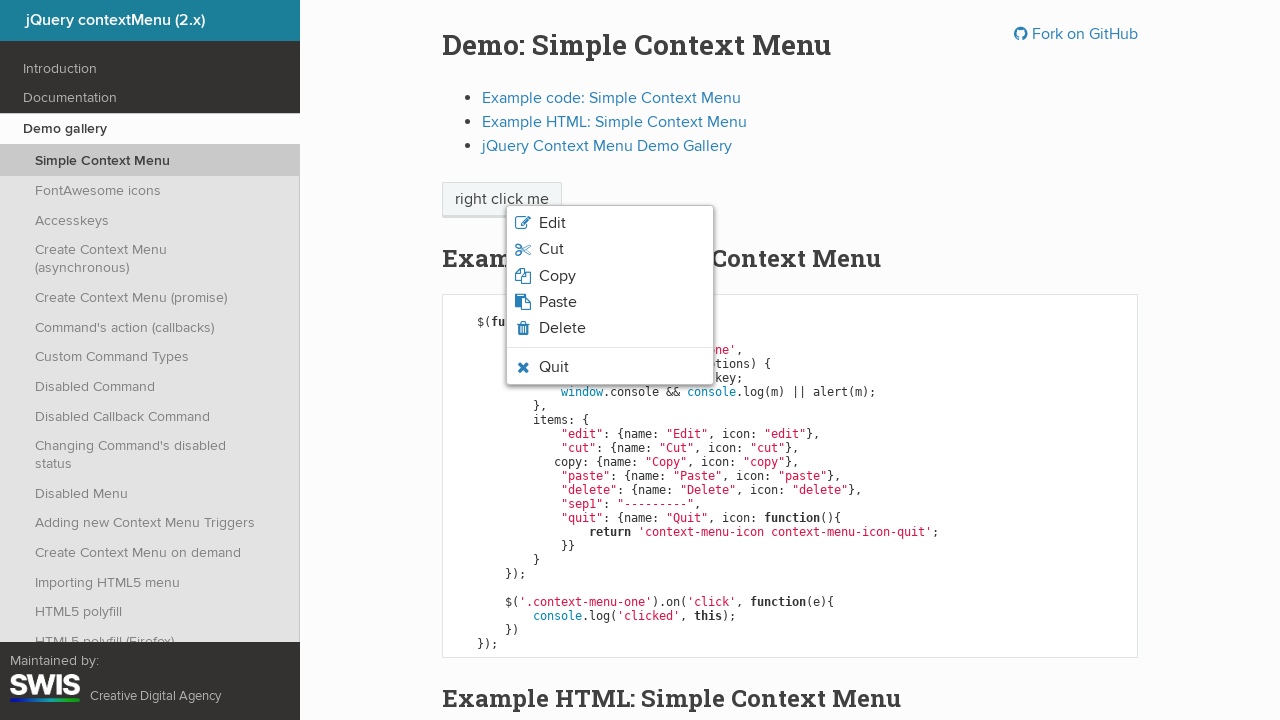

Clicked 'Copy' option from context menu at (557, 276) on xpath=//body[1]/ul[1]/li[3]/span[1]
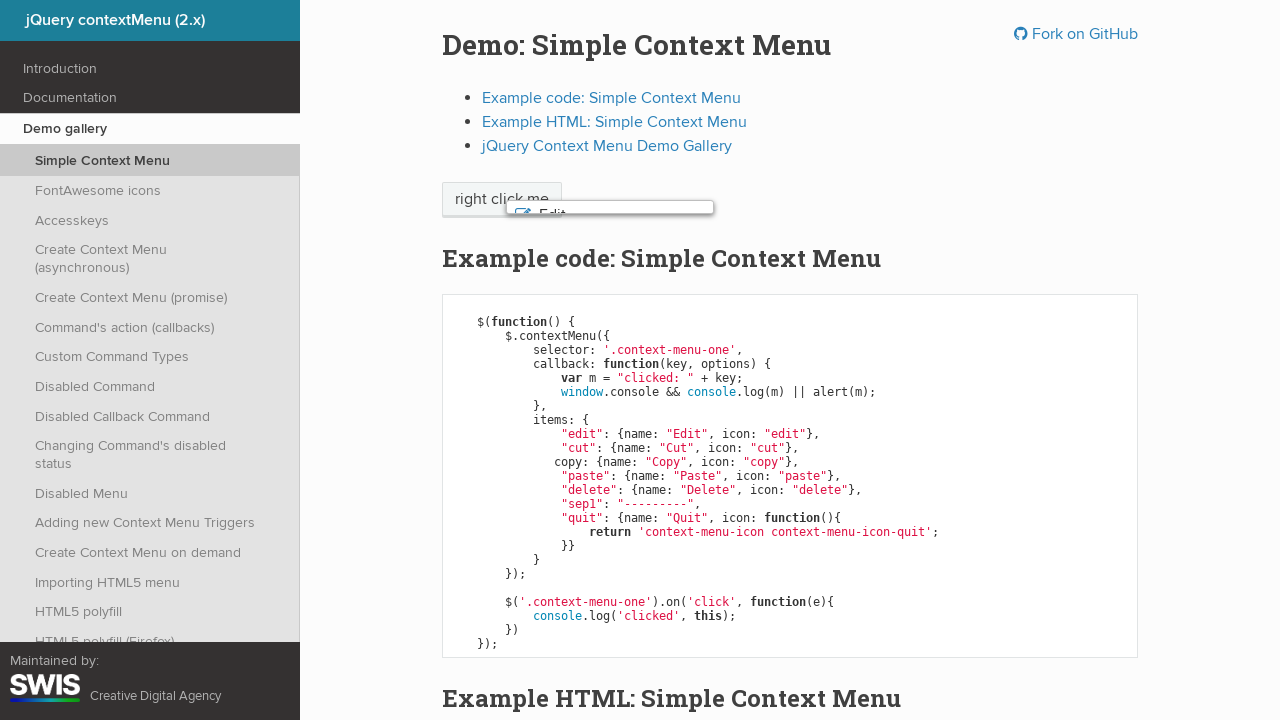

Set up alert dialog handler to accept alerts
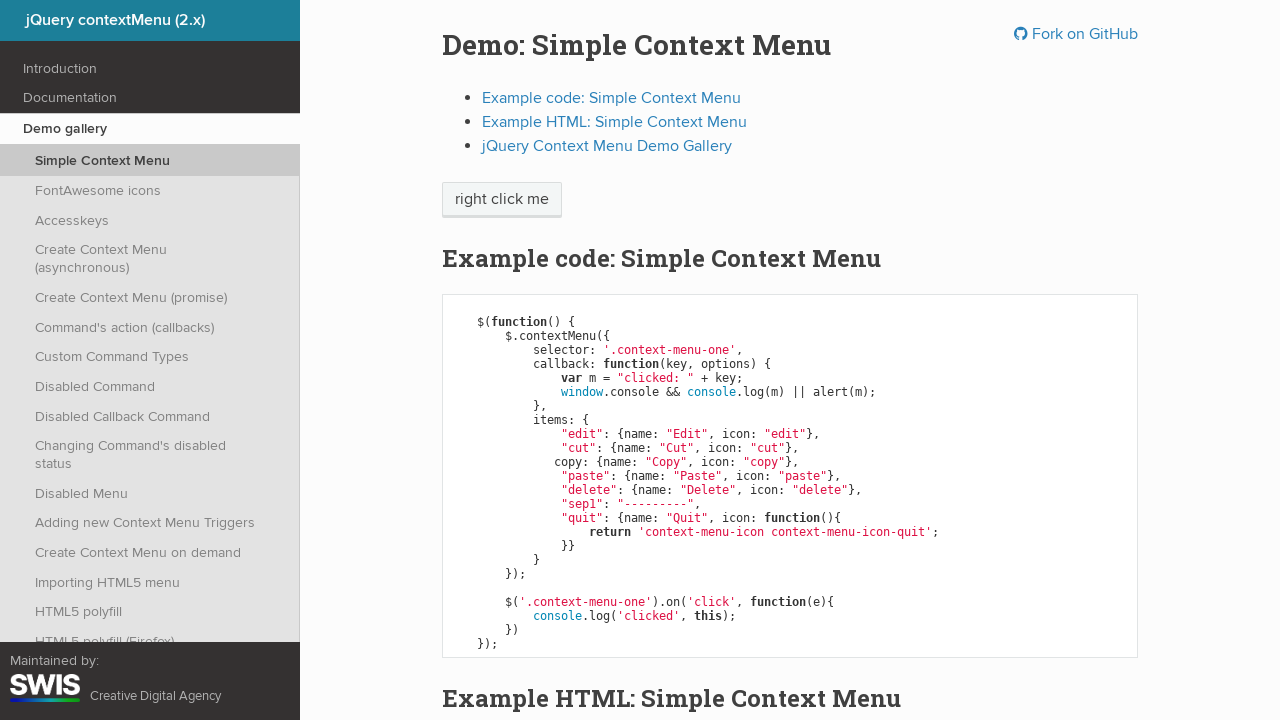

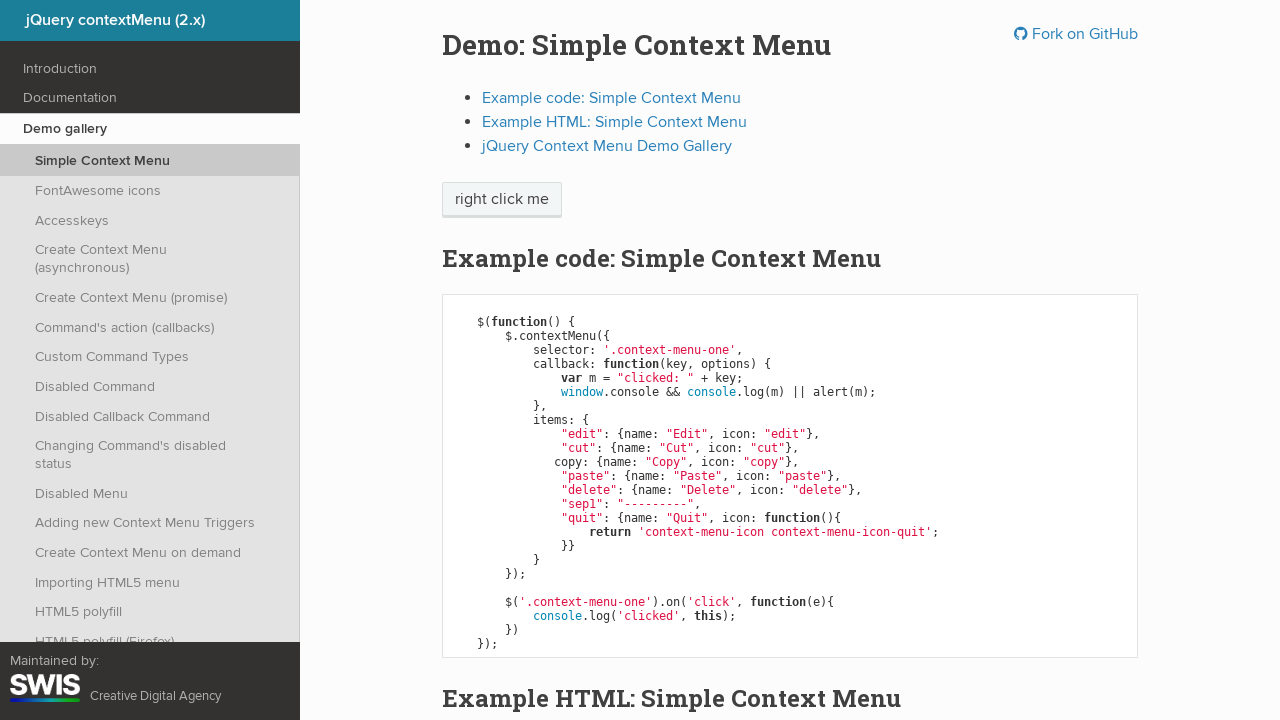